Solves a math captcha by extracting a value from an element attribute, calculating the result, and submitting the form with checkbox and radio selections

Starting URL: http://suninjuly.github.io/get_attribute.html

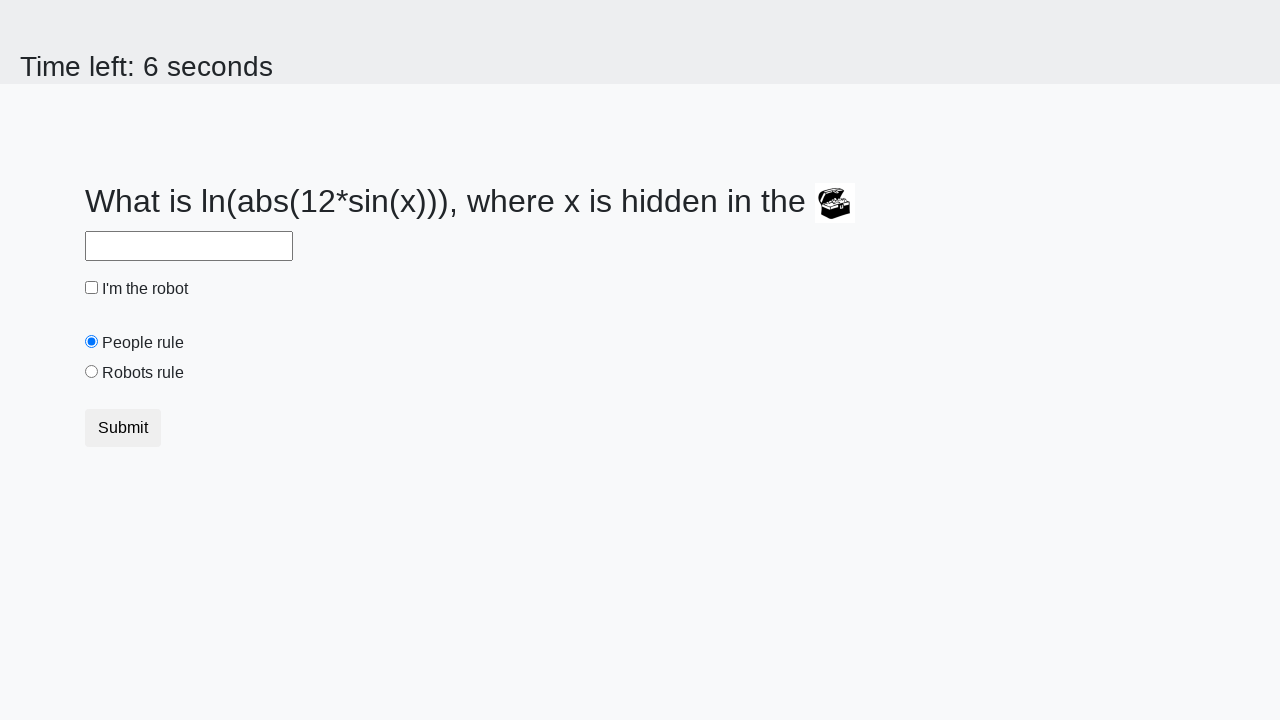

Located treasure element with ID 'treasure'
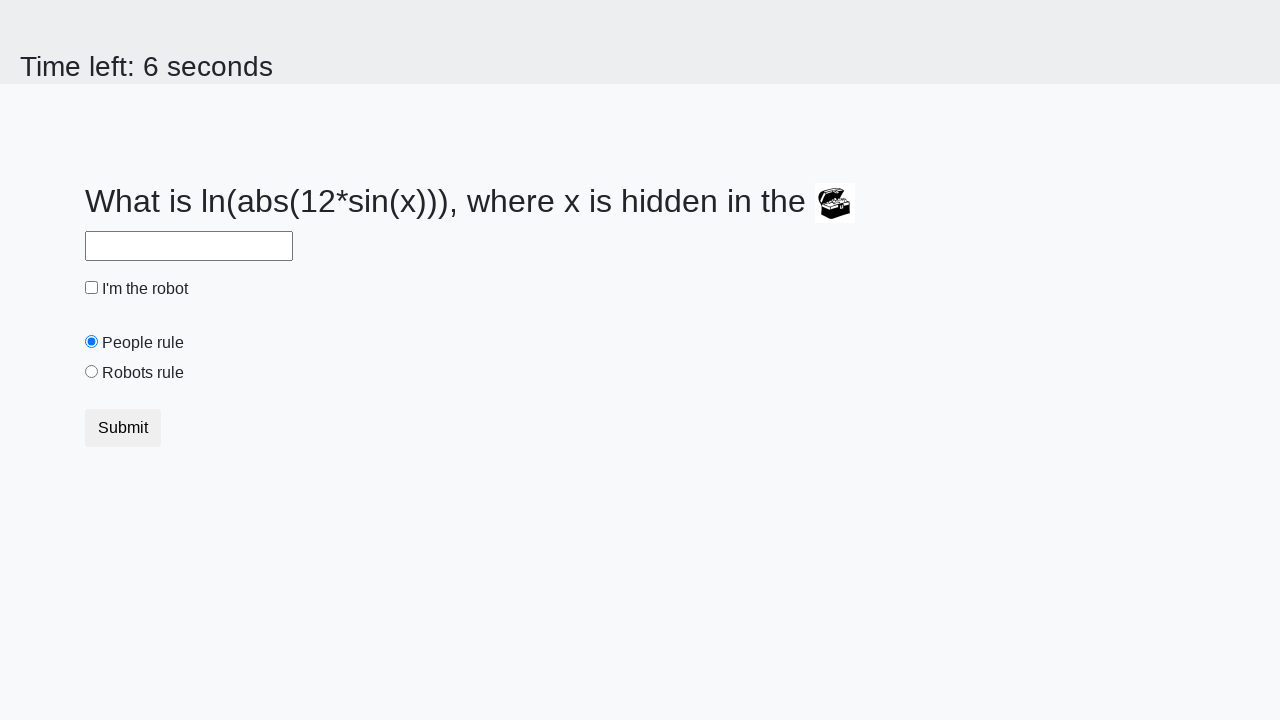

Extracted attribute 'valuex' from treasure element: 65
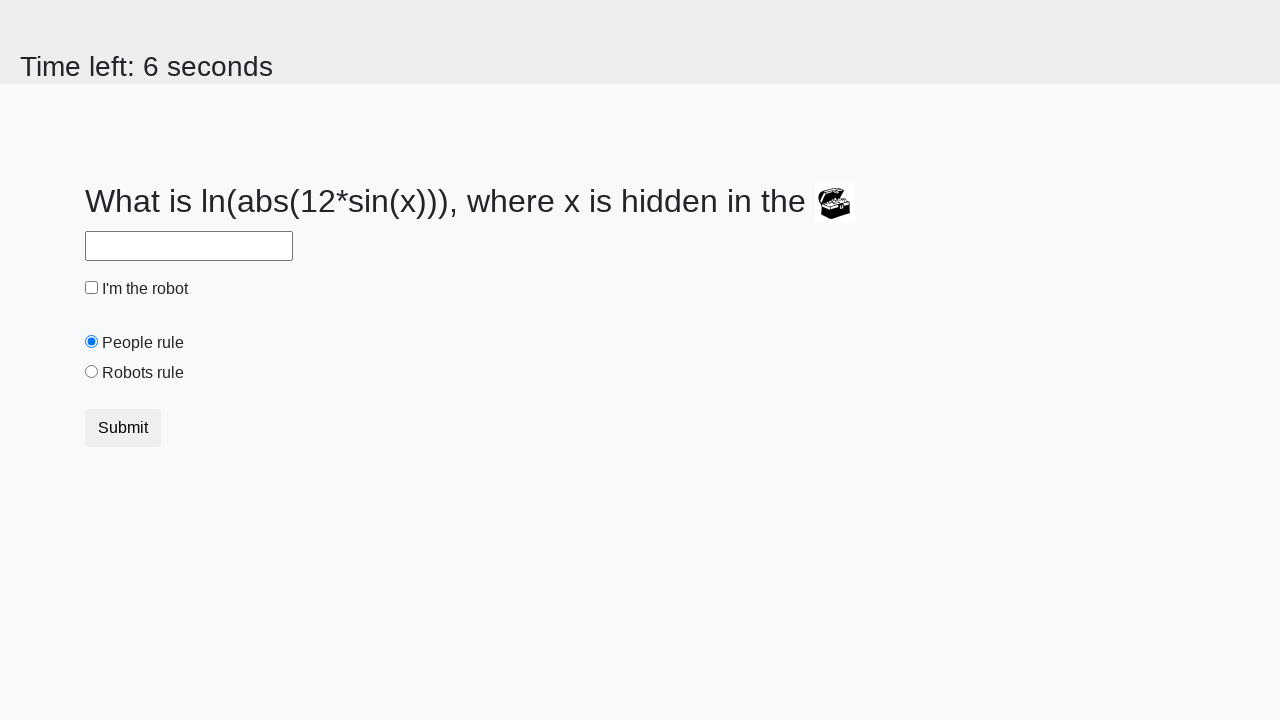

Calculated math captcha result: 2.2947488853487297
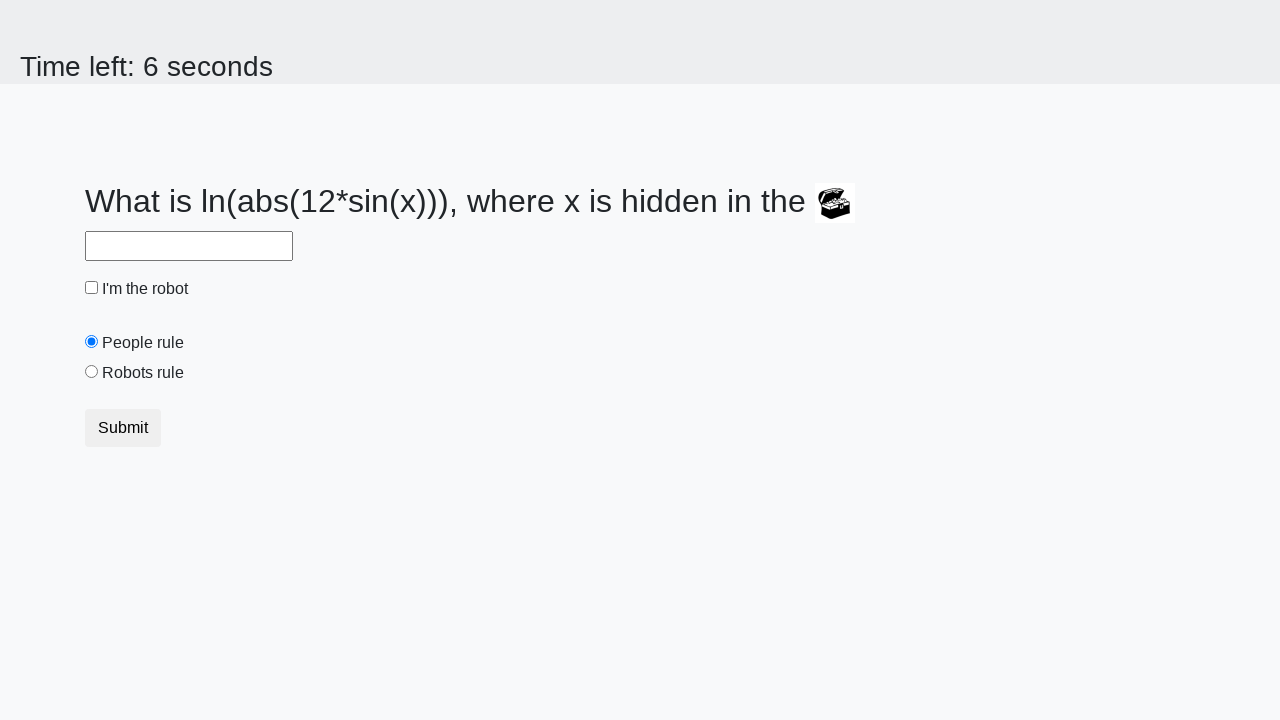

Filled answer field with calculated result: 2.2947488853487297 on #answer
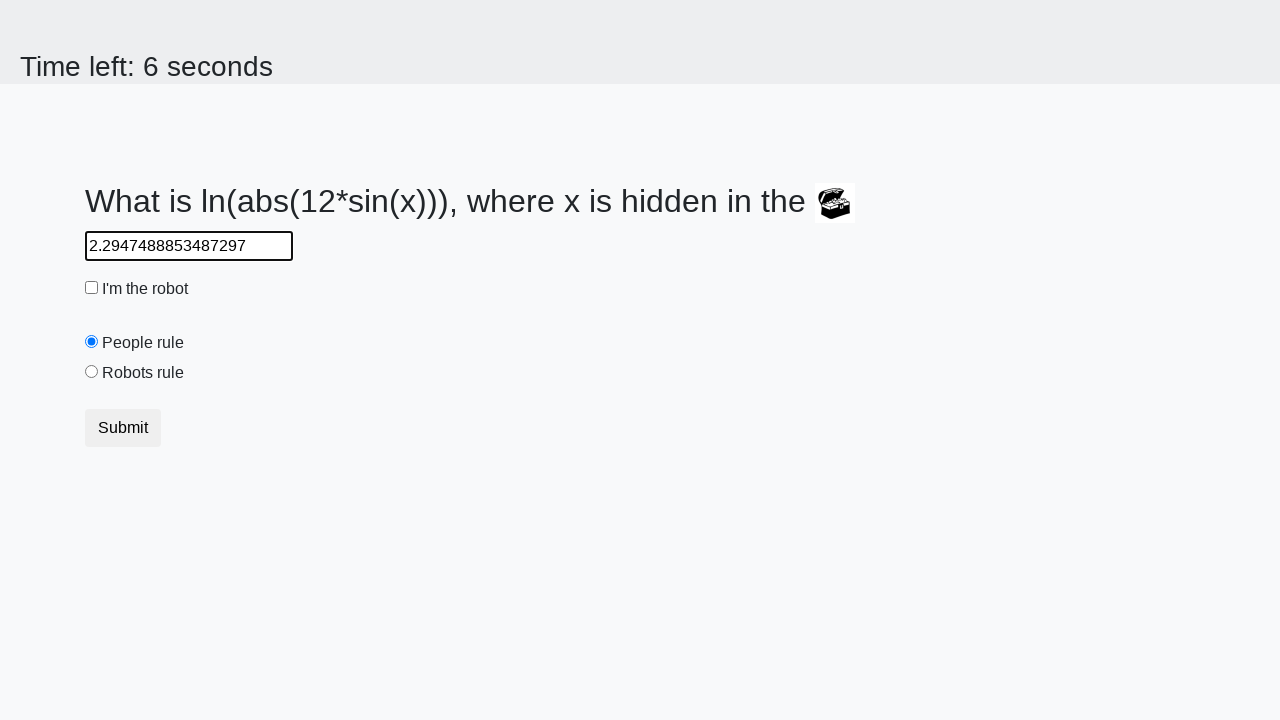

Clicked robot checkbox at (92, 288) on #robotCheckbox
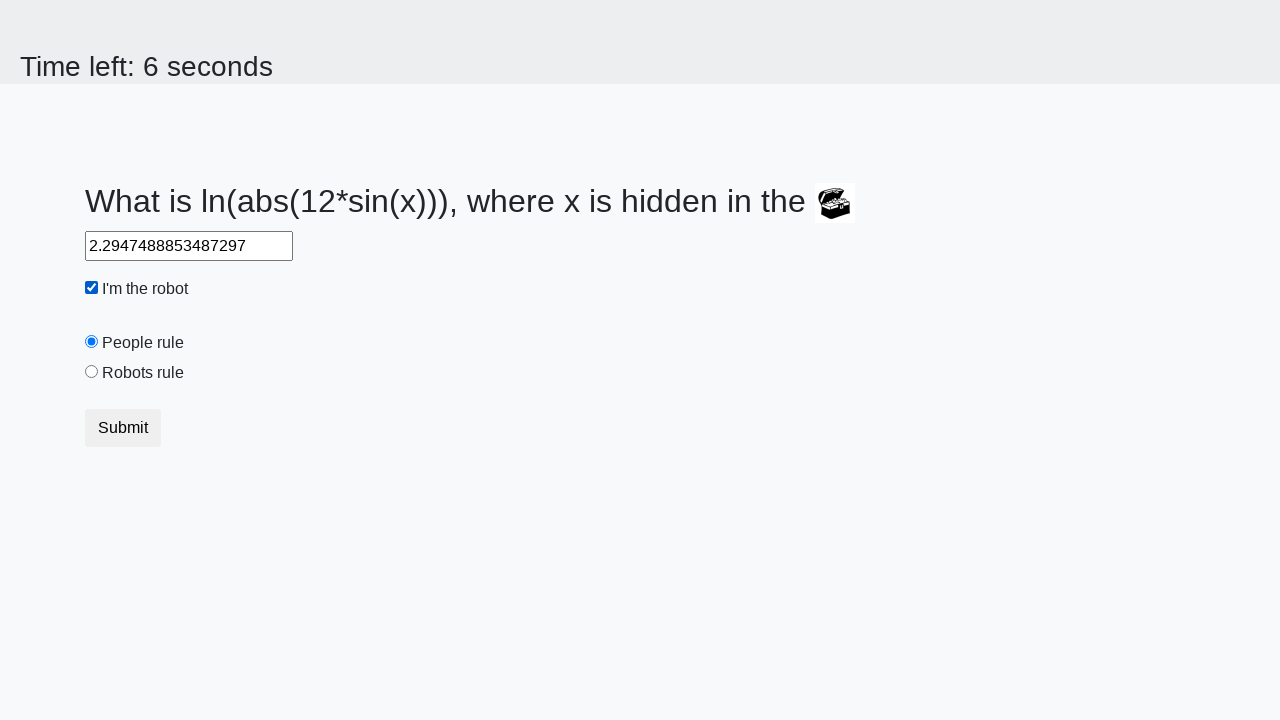

Clicked 'robots rule' radio button at (92, 372) on #robotsRule
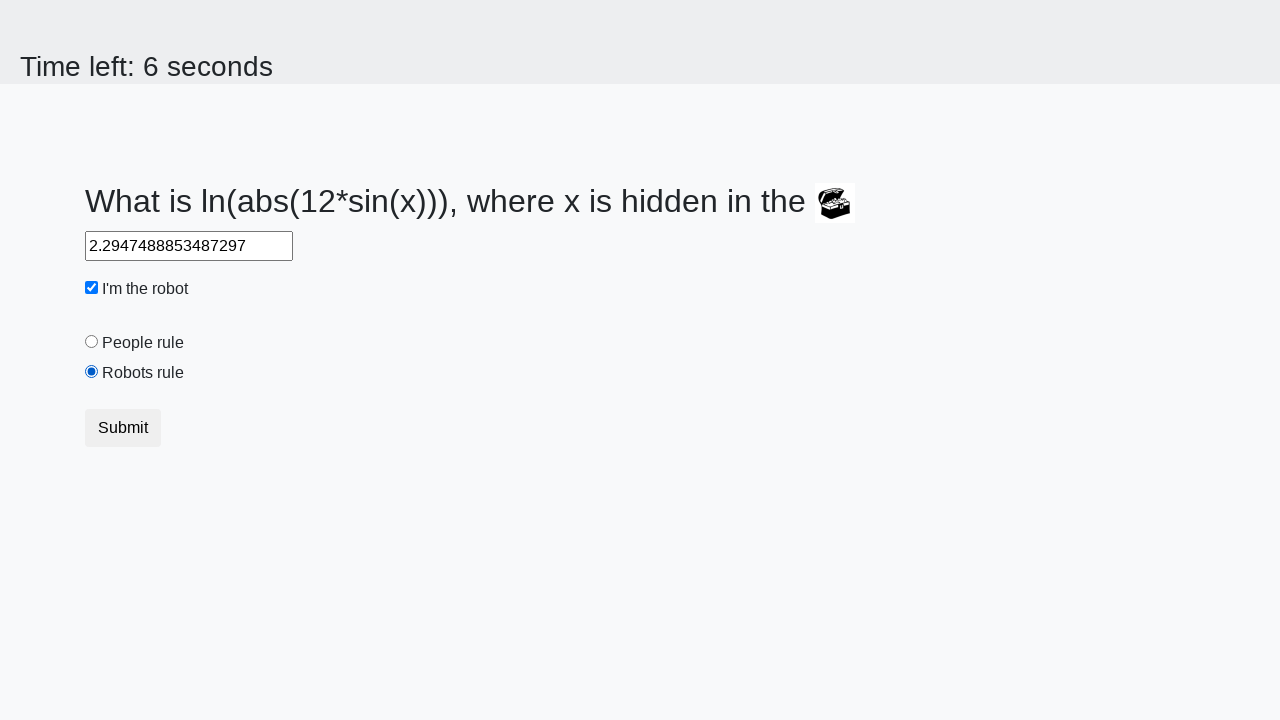

Clicked submit button to complete form at (123, 428) on button[type="submit"]
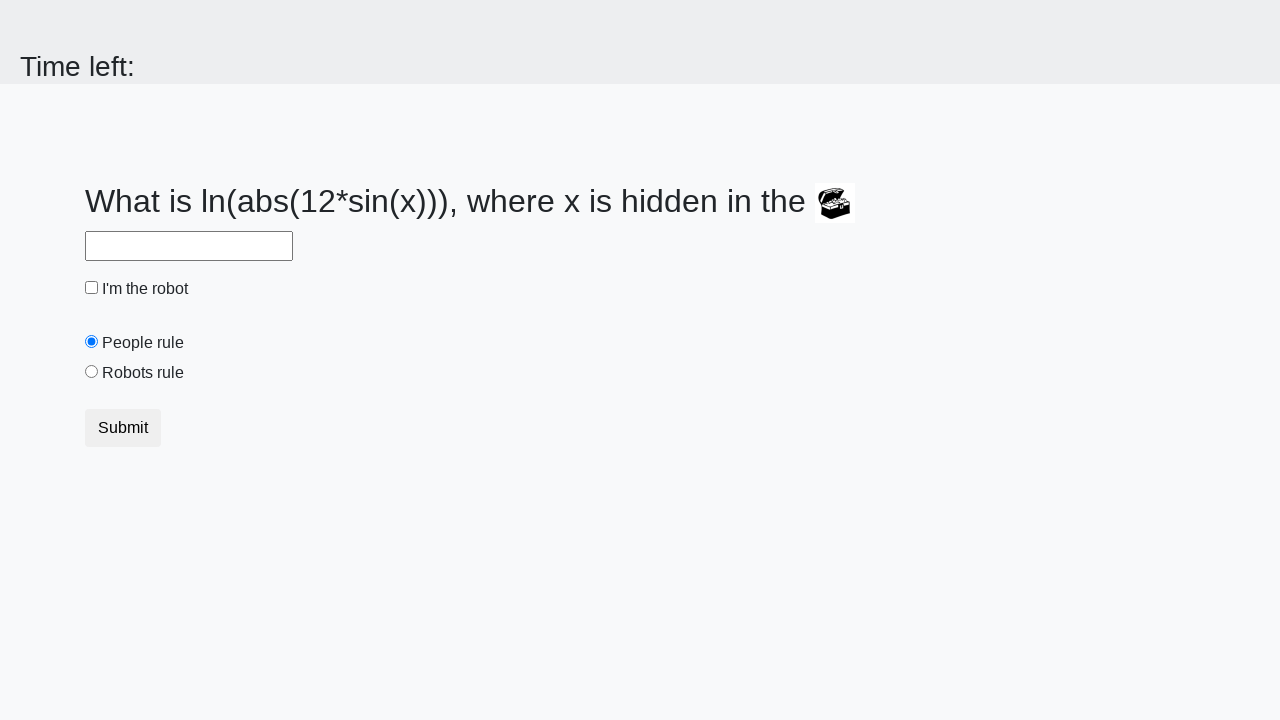

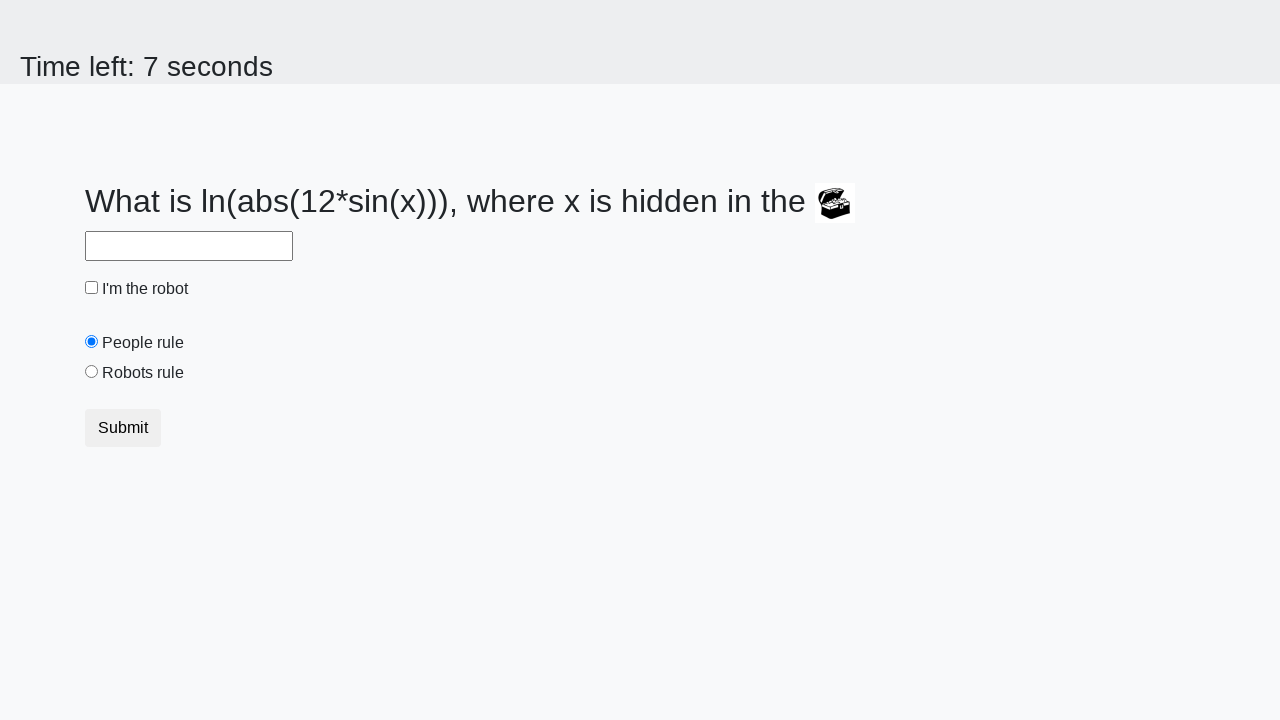